Tests dynamic loading where an element is rendered after clicking a button and waiting for a loading bar to complete

Starting URL: http://the-internet.herokuapp.com/dynamic_loading/2

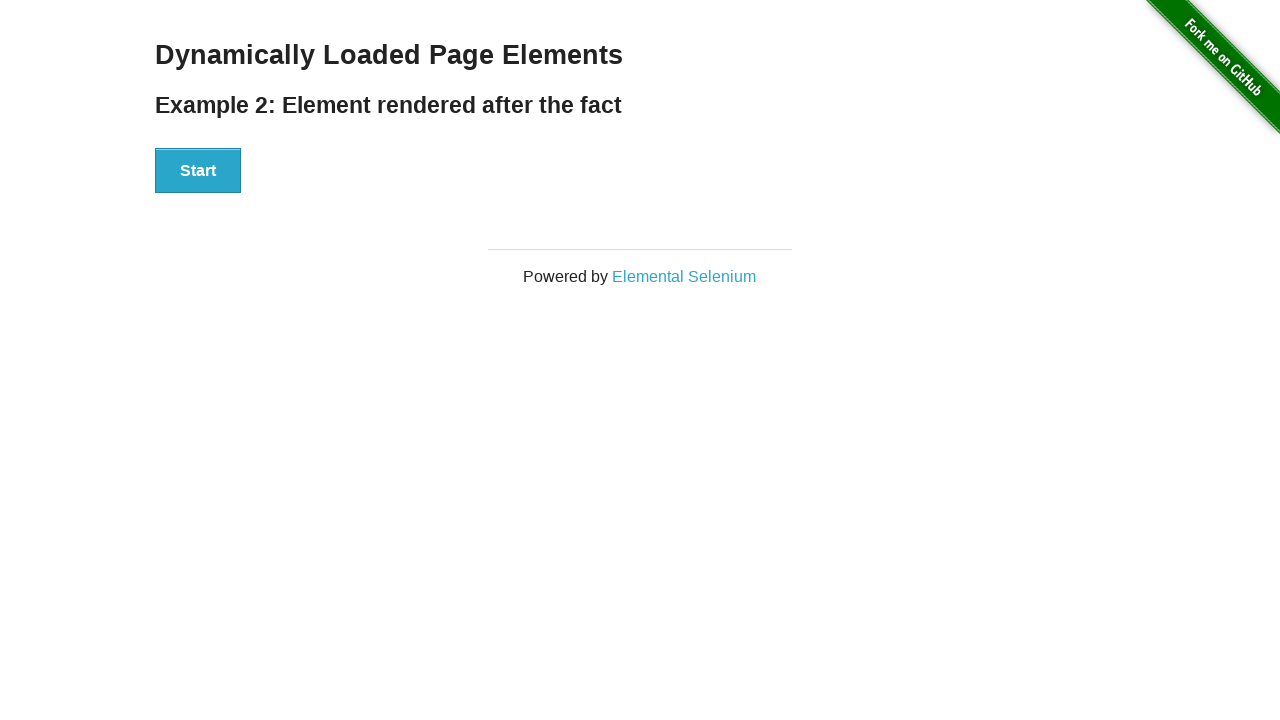

Clicked the Start button to initiate dynamic loading at (198, 171) on #start button
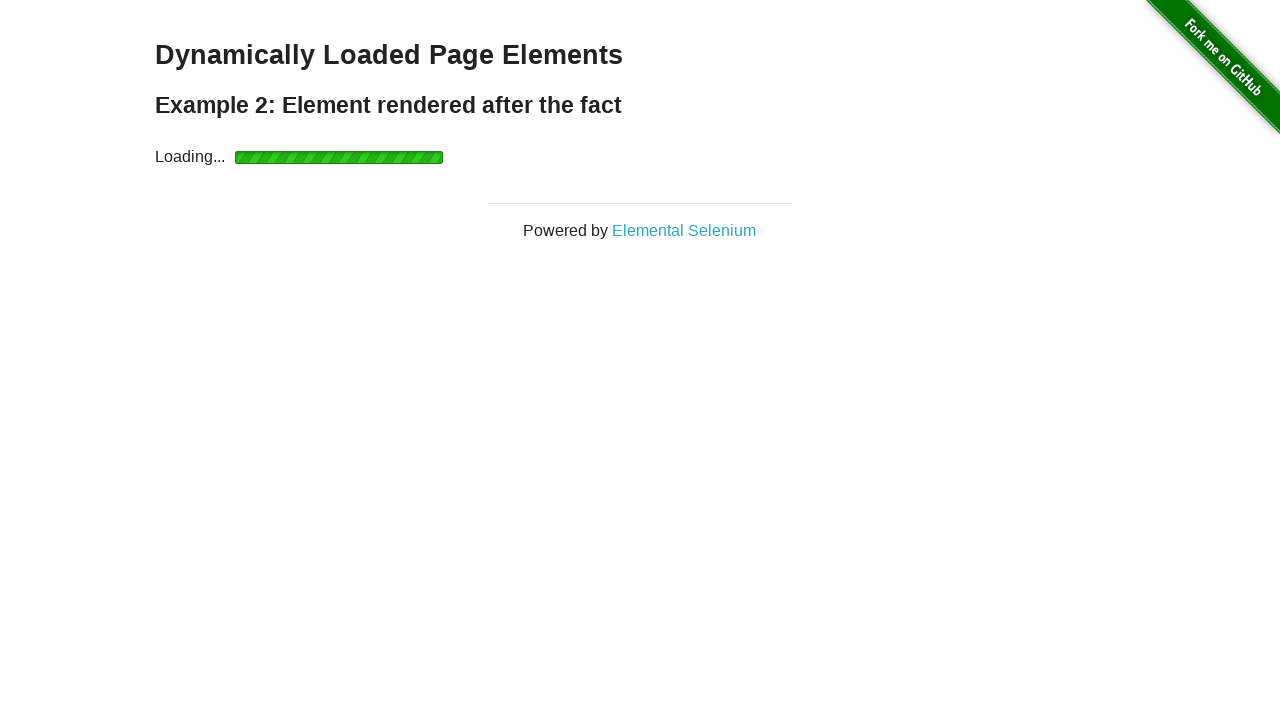

Waited for loading bar to complete and finish element to appear
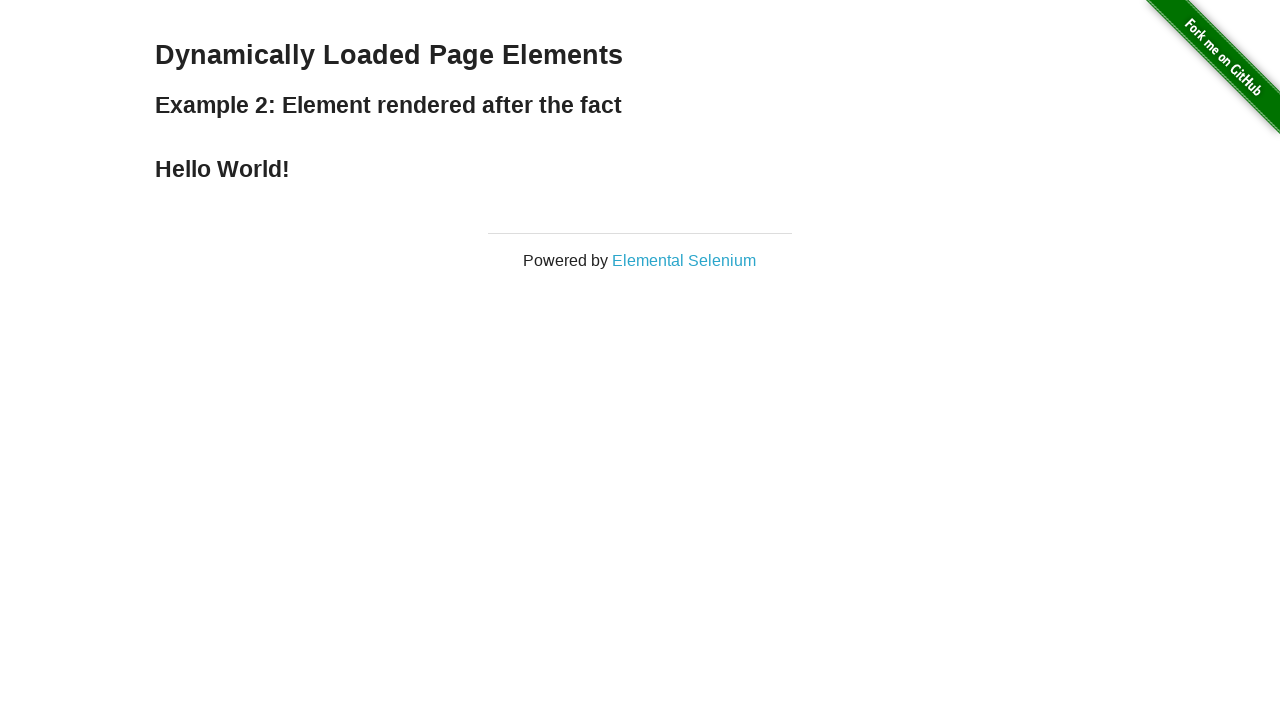

Verified that finish element contains 'Hello World!' text
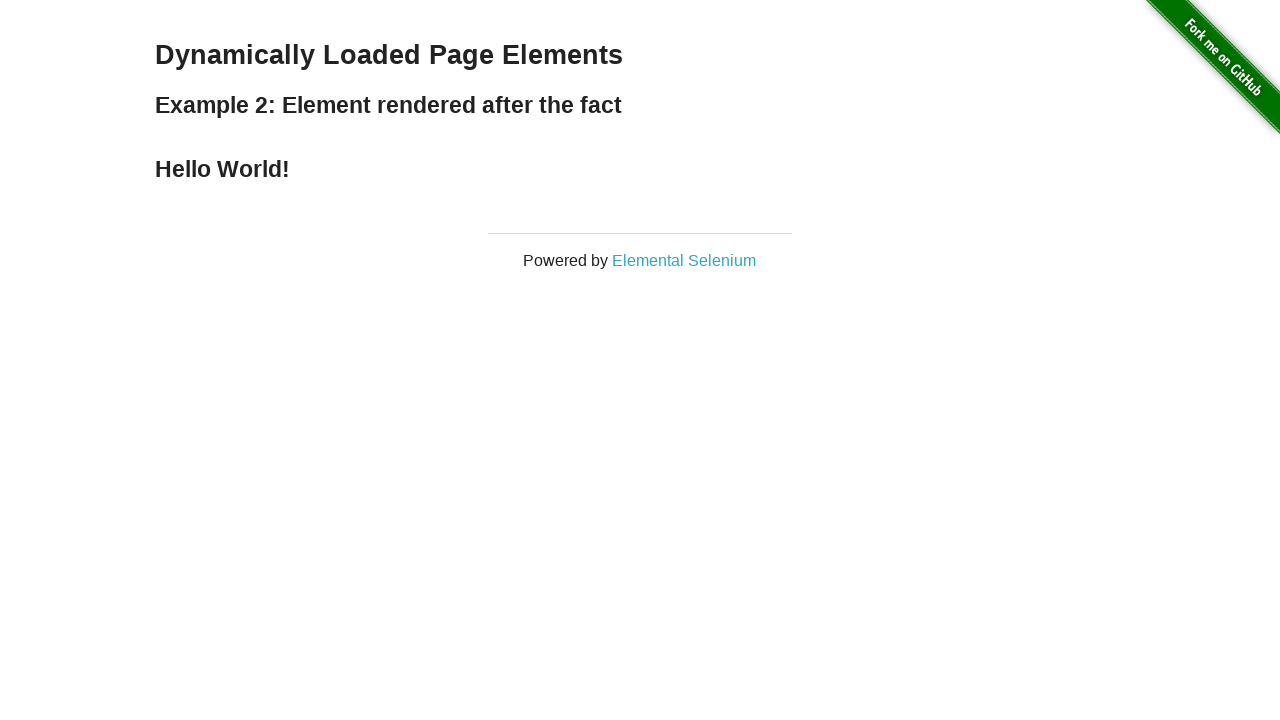

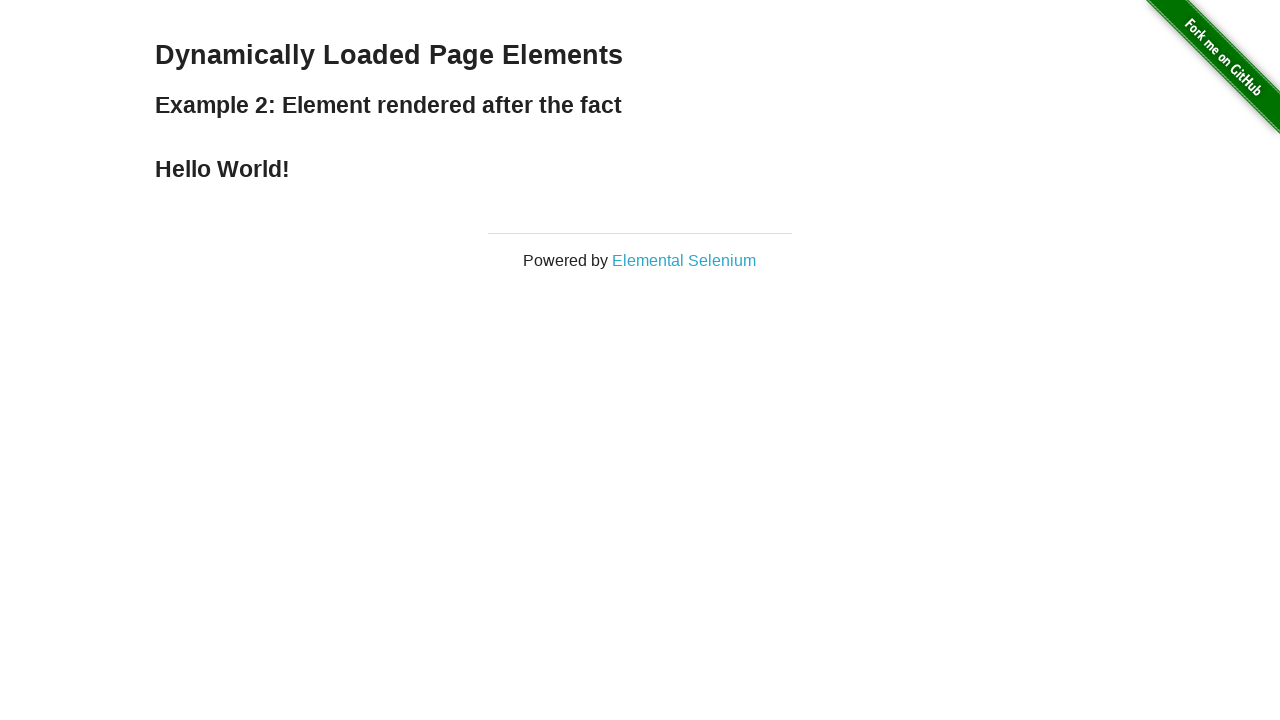